Navigates to jQueryUI.com, clicks on the "Button" menu item to view the Button widget demo, then attempts to click on a button element within the demo.

Starting URL: https://jqueryui.com/

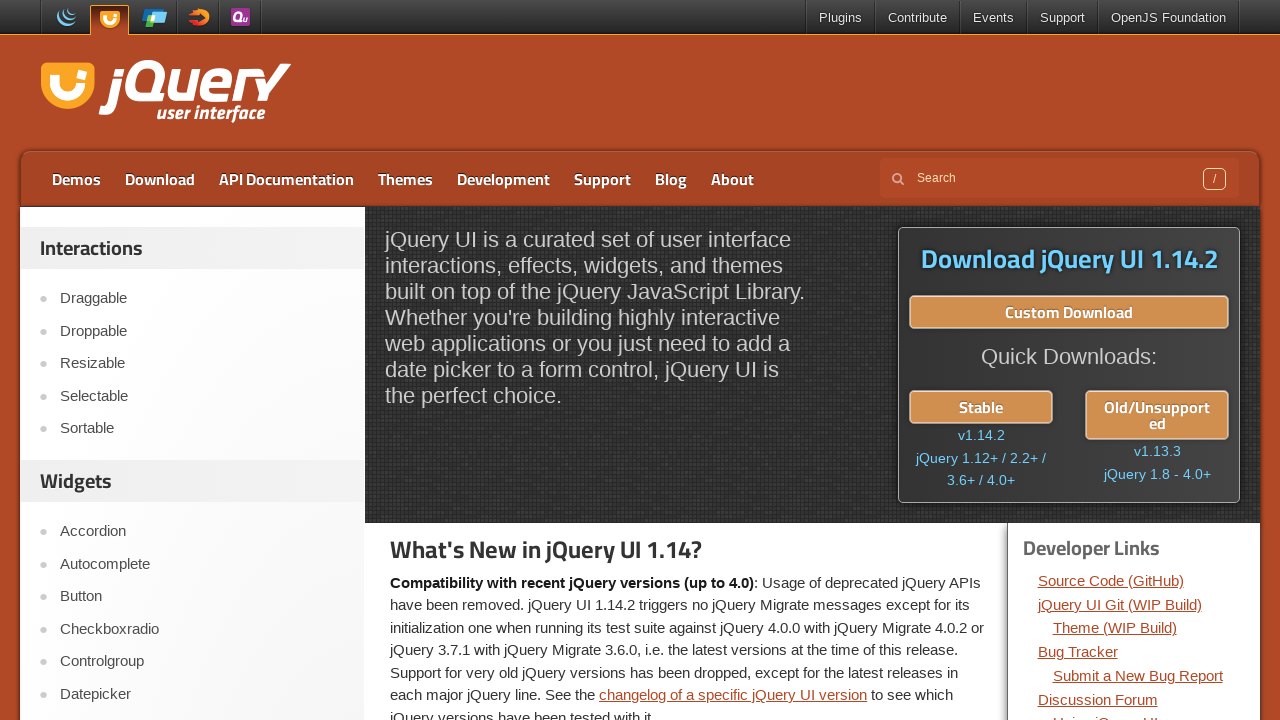

Clicked on the 'Button' menu item in navigation at (202, 597) on xpath=//a[text()='Button']
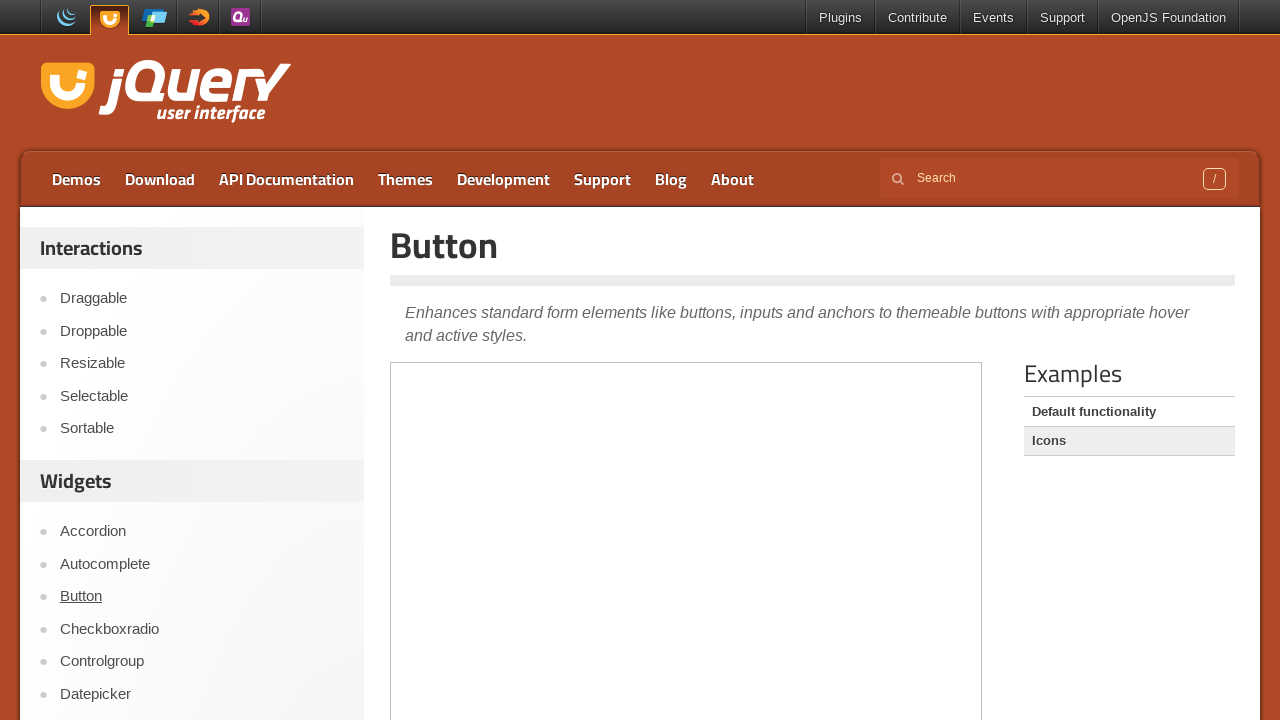

Waited for page to load (networkidle)
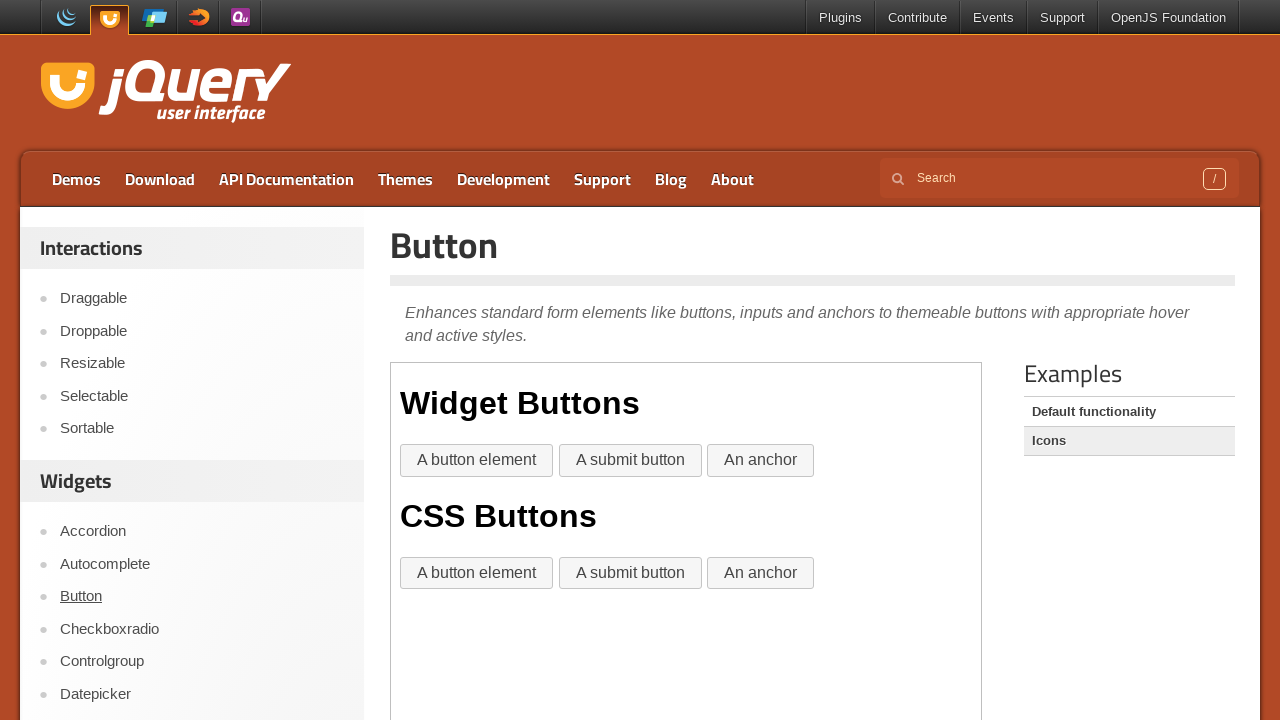

Located the demo iframe element
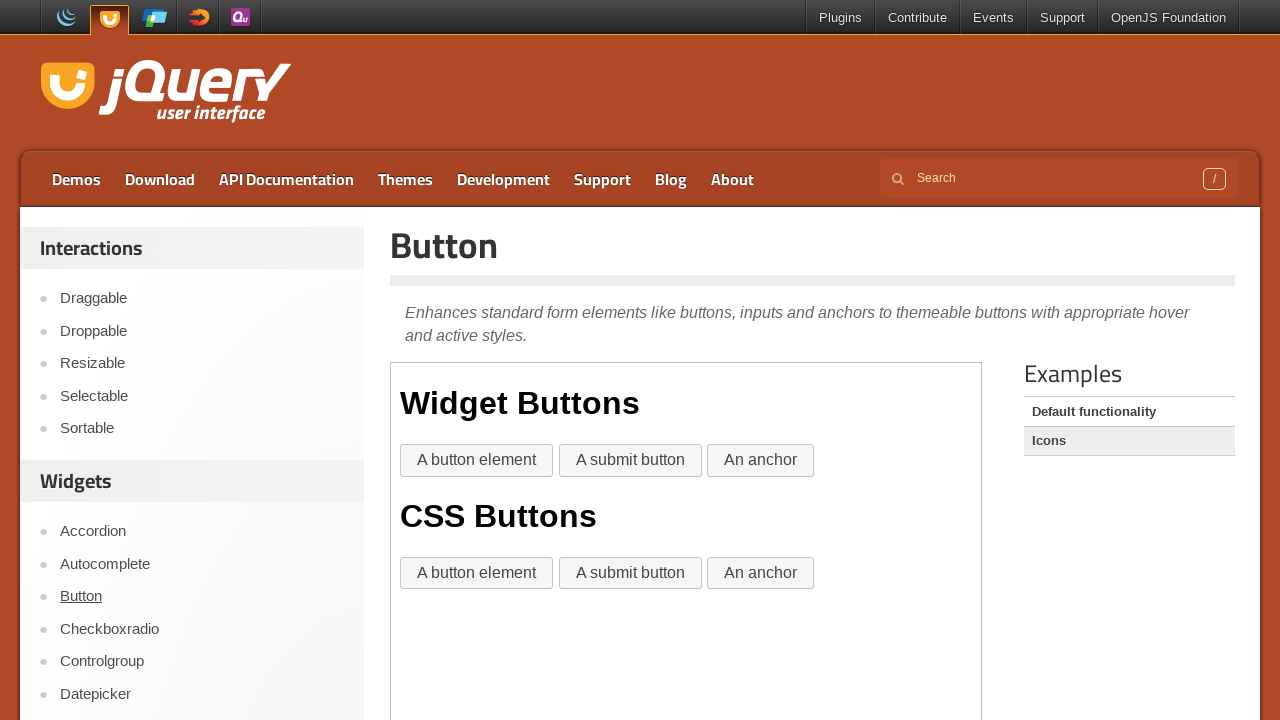

Clicked on 'A button element' within the Button widget demo at (477, 461) on iframe.demo-frame >> internal:control=enter-frame >> xpath=//button[text()='A bu
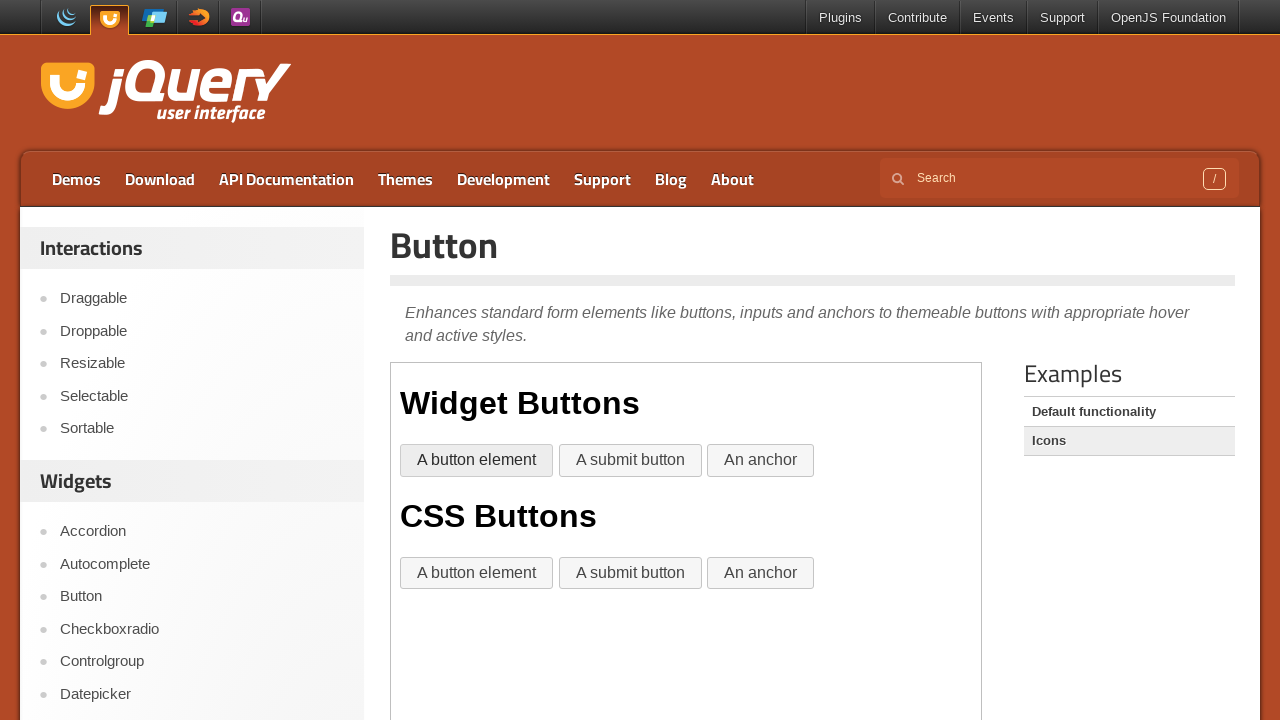

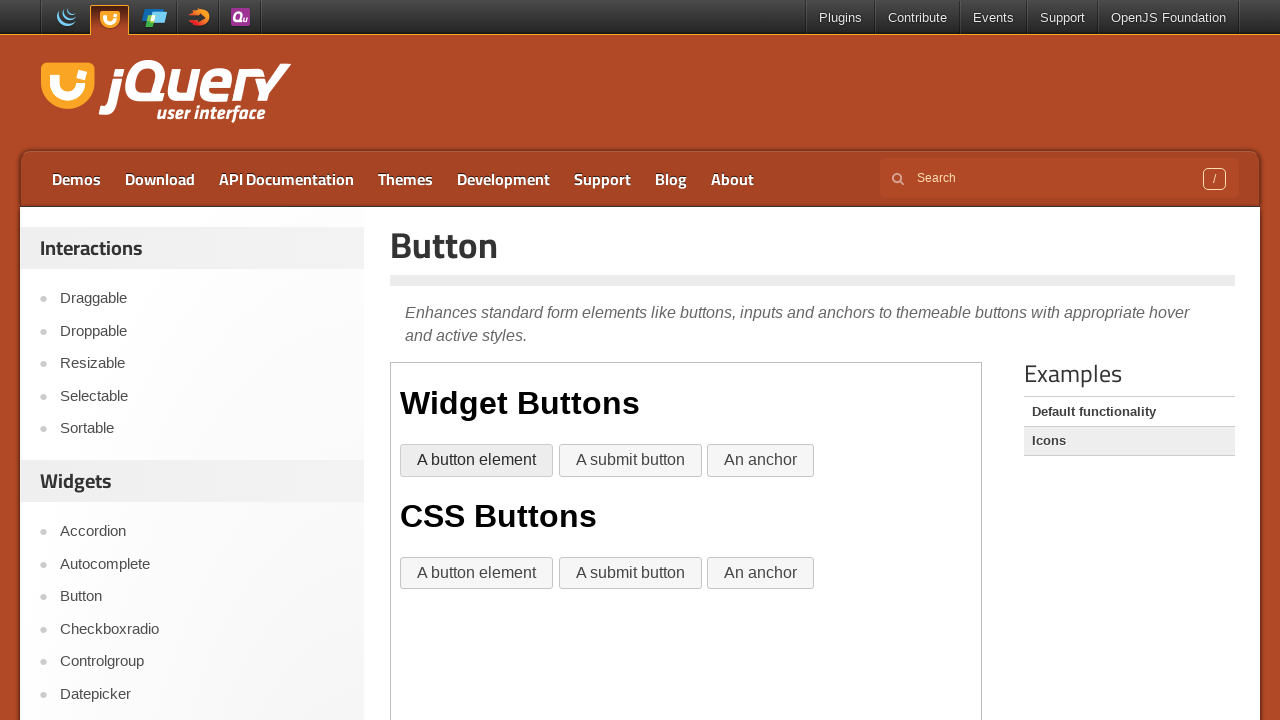